Tests drag and drop functionality on the jQuery UI droppable demo page by dragging an element from the draggable source to the droppable target within an iframe.

Starting URL: https://jqueryui.com/droppable/

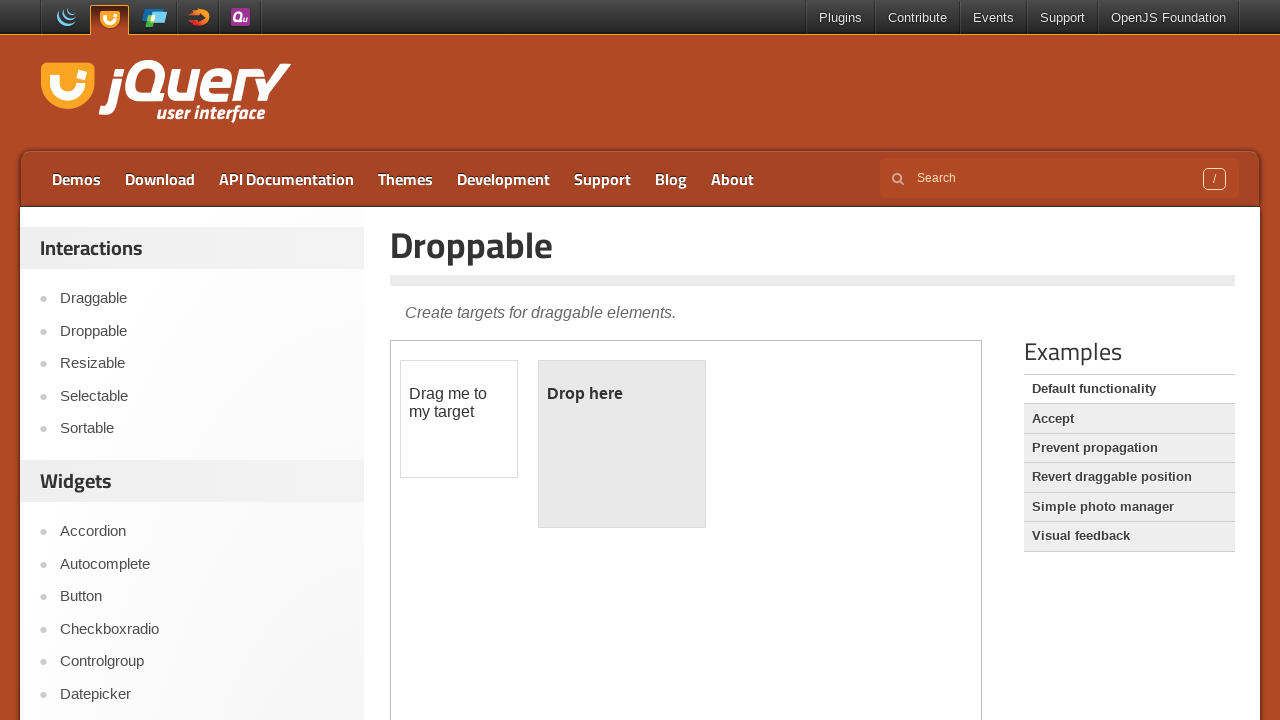

Located the demo iframe on the jQuery UI droppable page
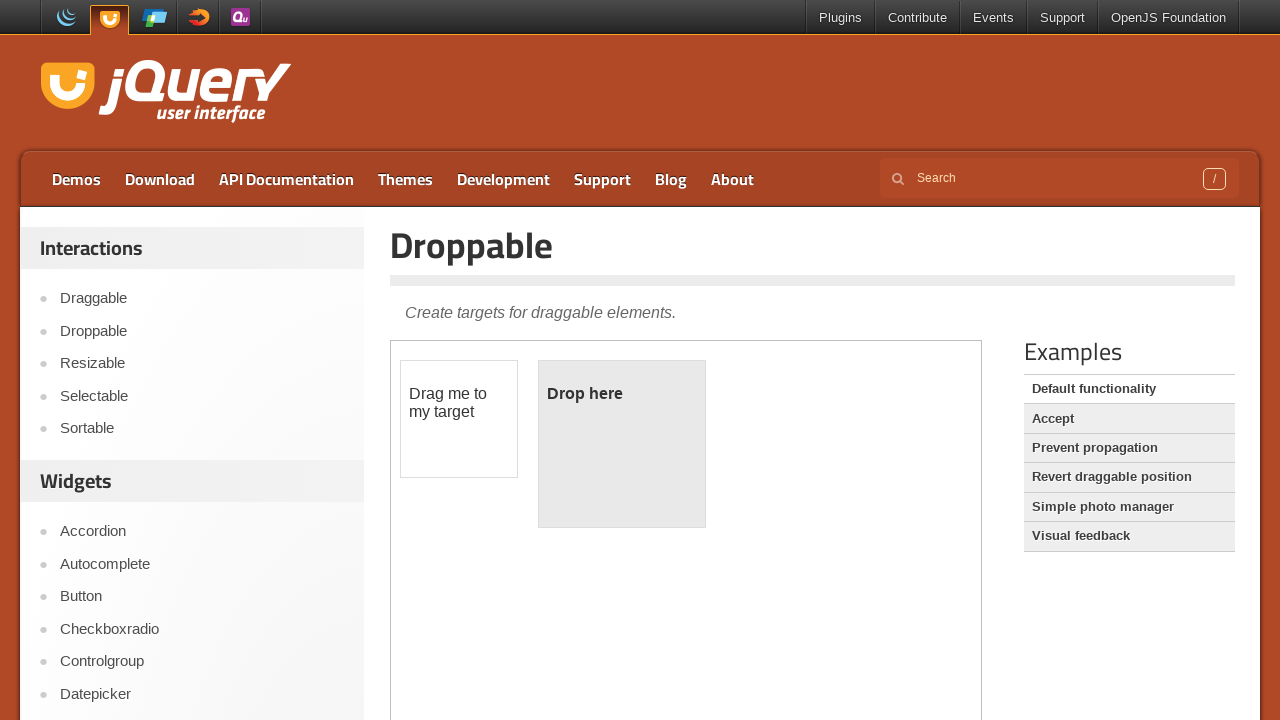

Located the draggable element within the iframe
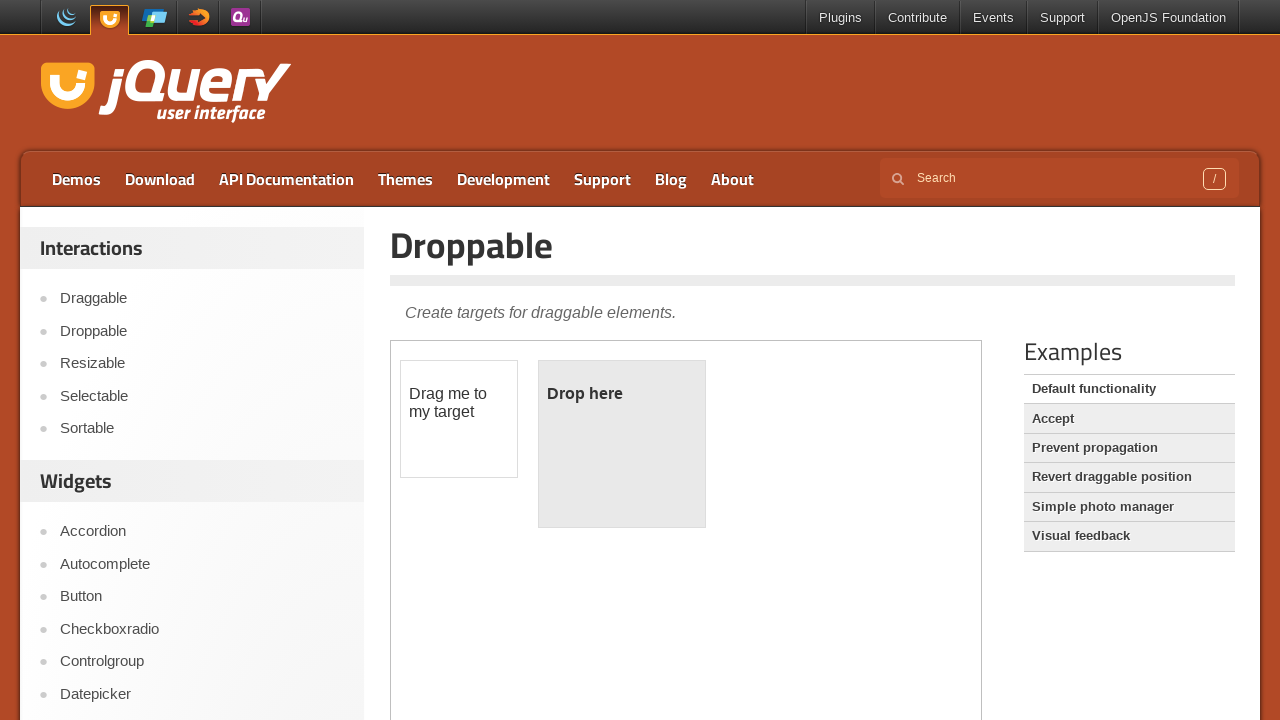

Located the droppable target element within the iframe
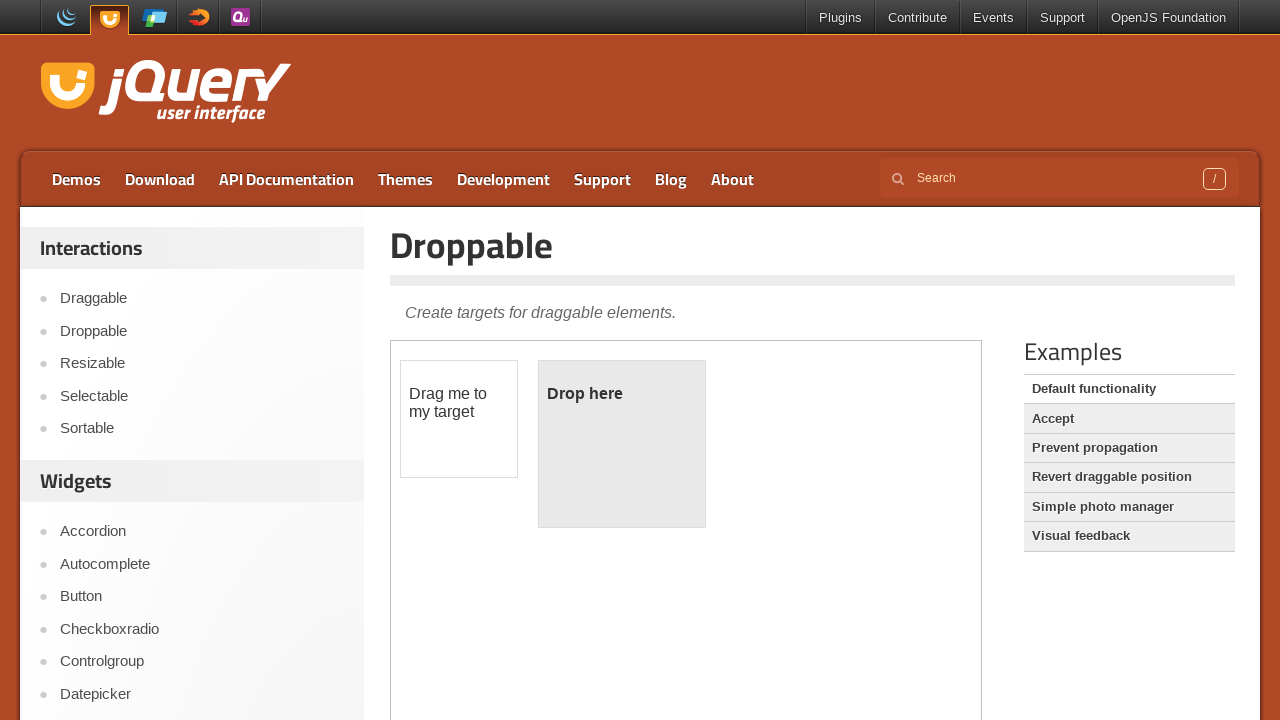

Dragged the draggable element to the droppable target at (622, 444)
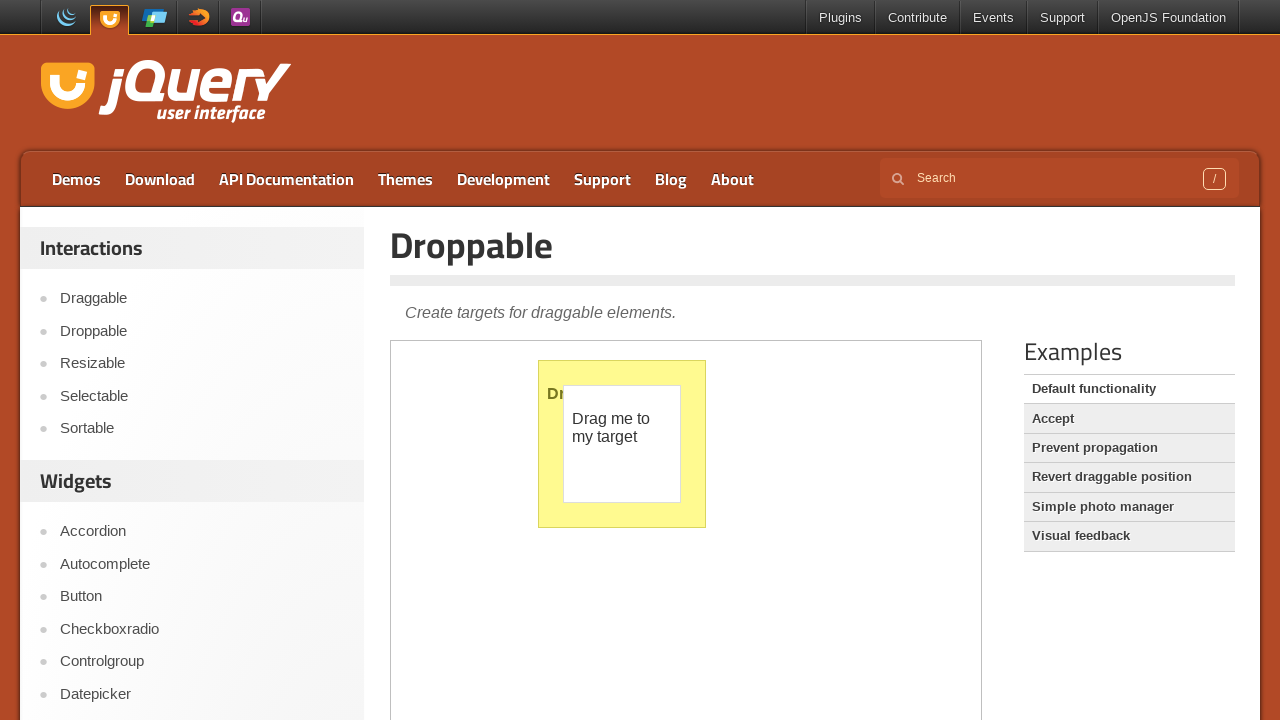

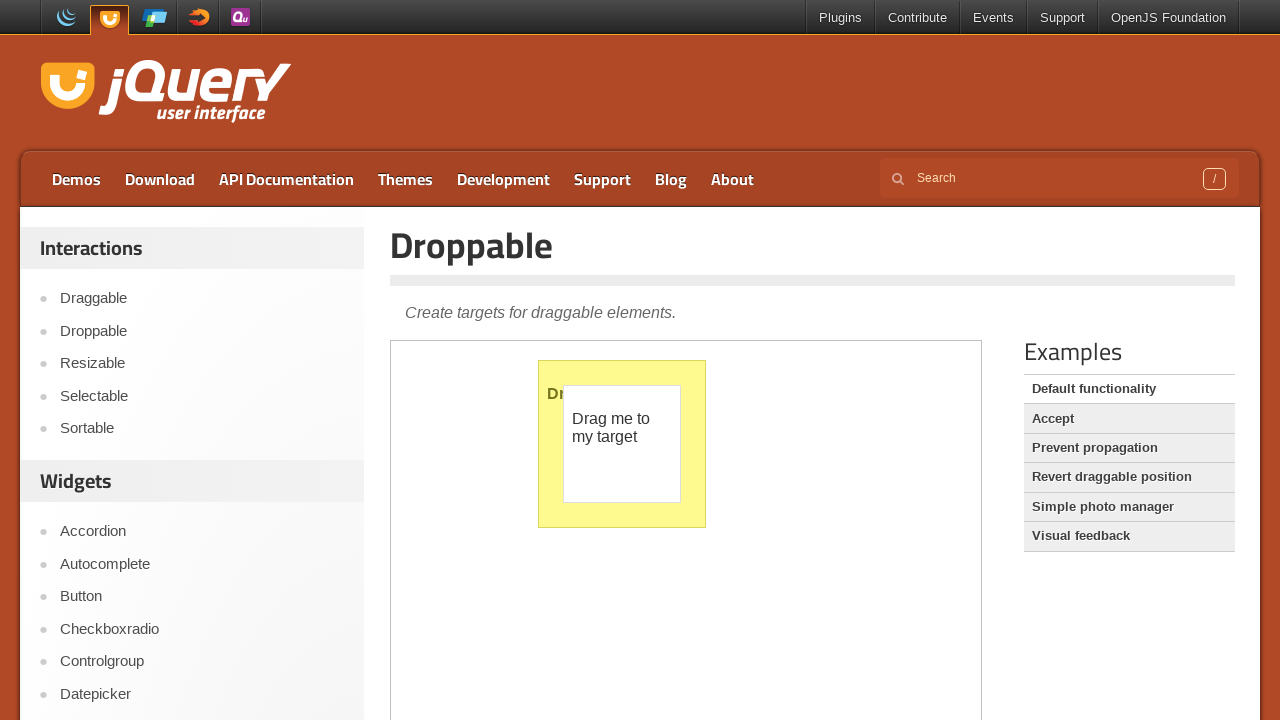